Tests dynamic element loading functionality by clicking a start button and waiting for a welcome message to appear dynamically on the page.

Starting URL: http://syntaxprojects.com/dynamic-elements-loading.php

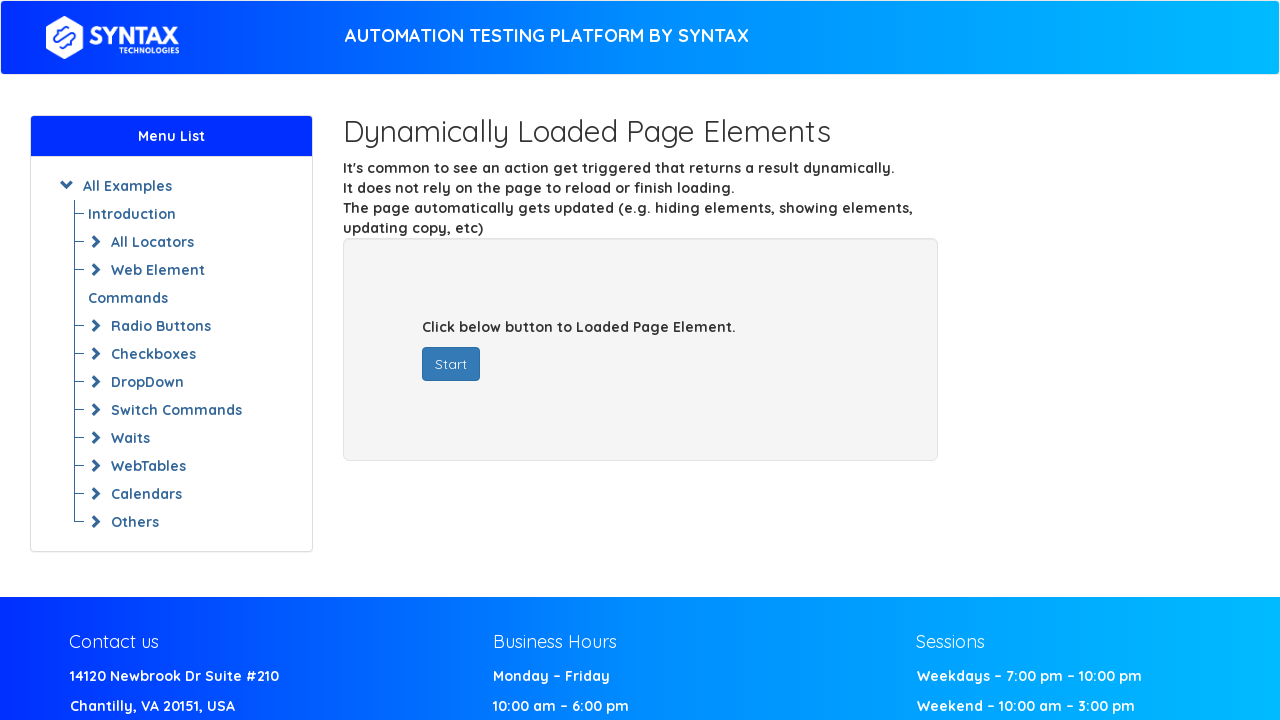

Navigated to dynamic elements loading page
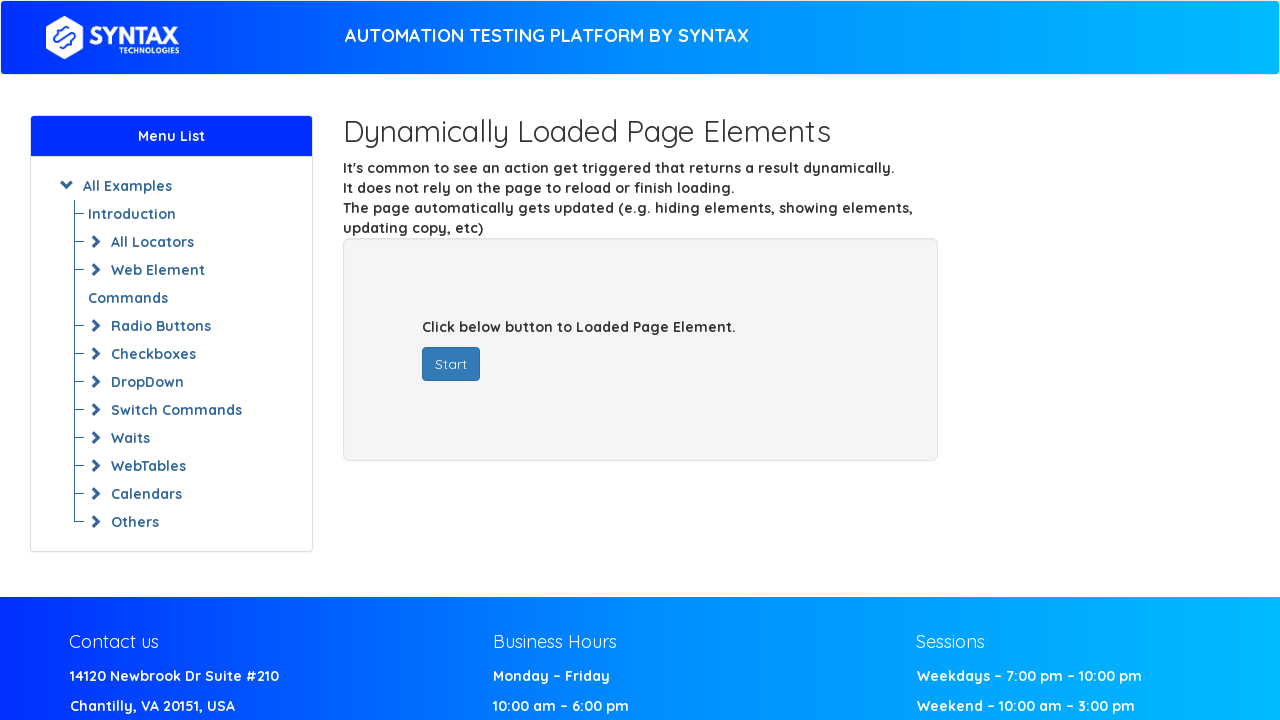

Clicked start button to trigger dynamic content loading at (451, 364) on button#startButton
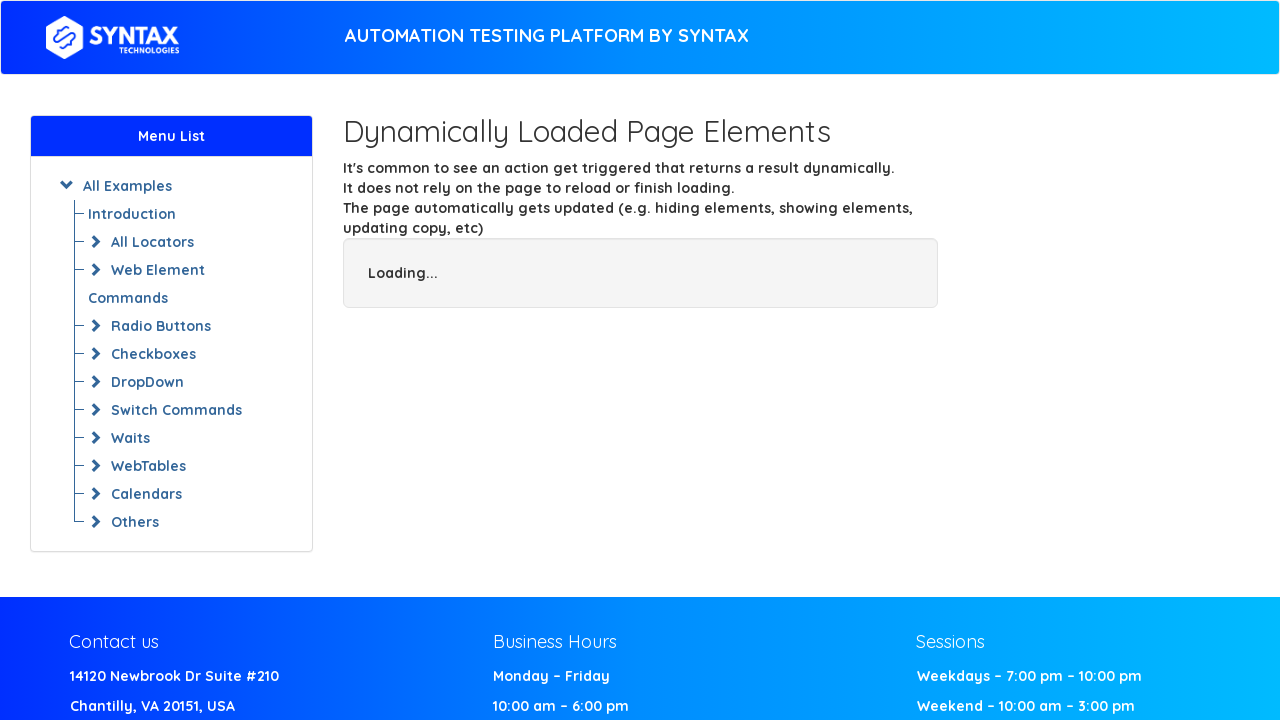

Welcome message appeared dynamically on the page
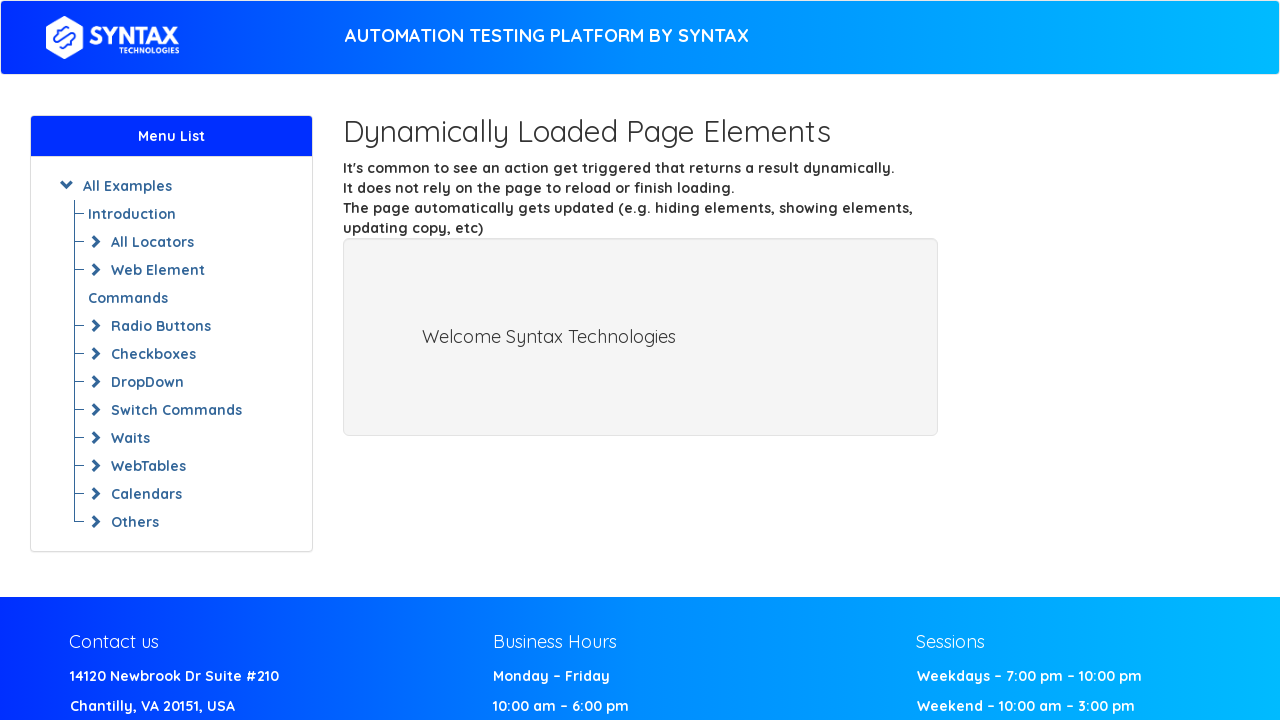

Verified welcome message is visible
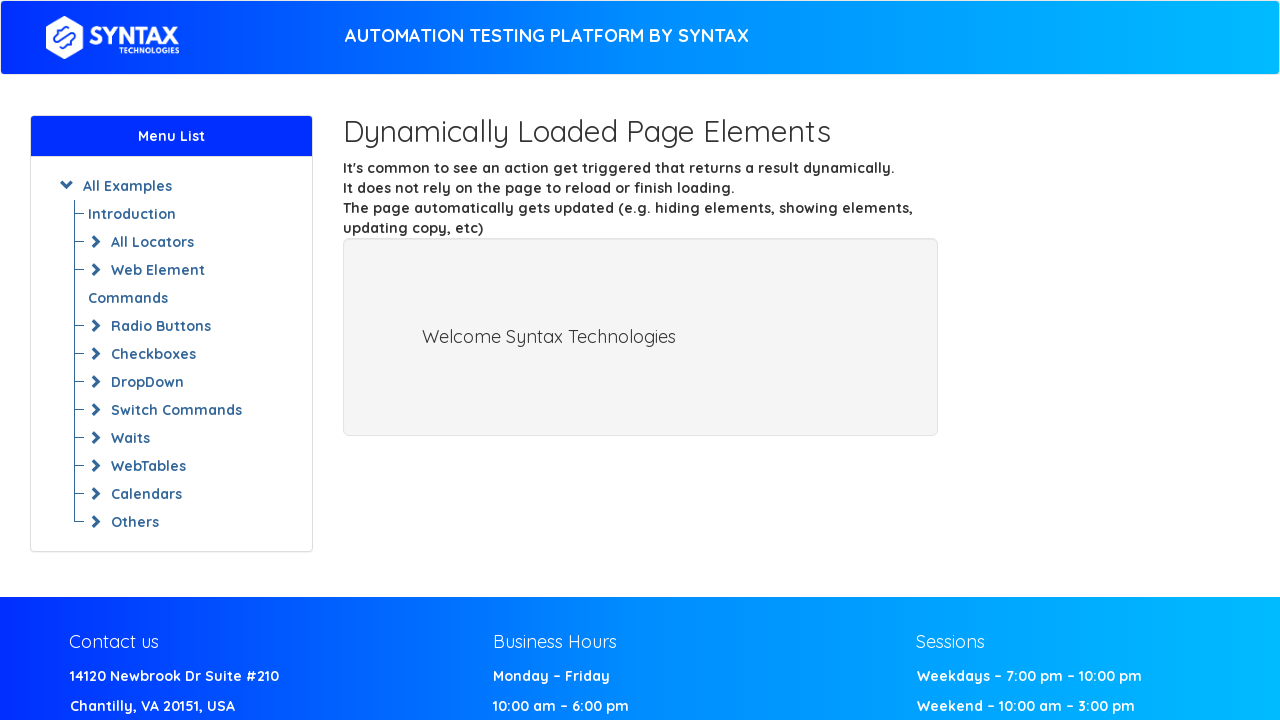

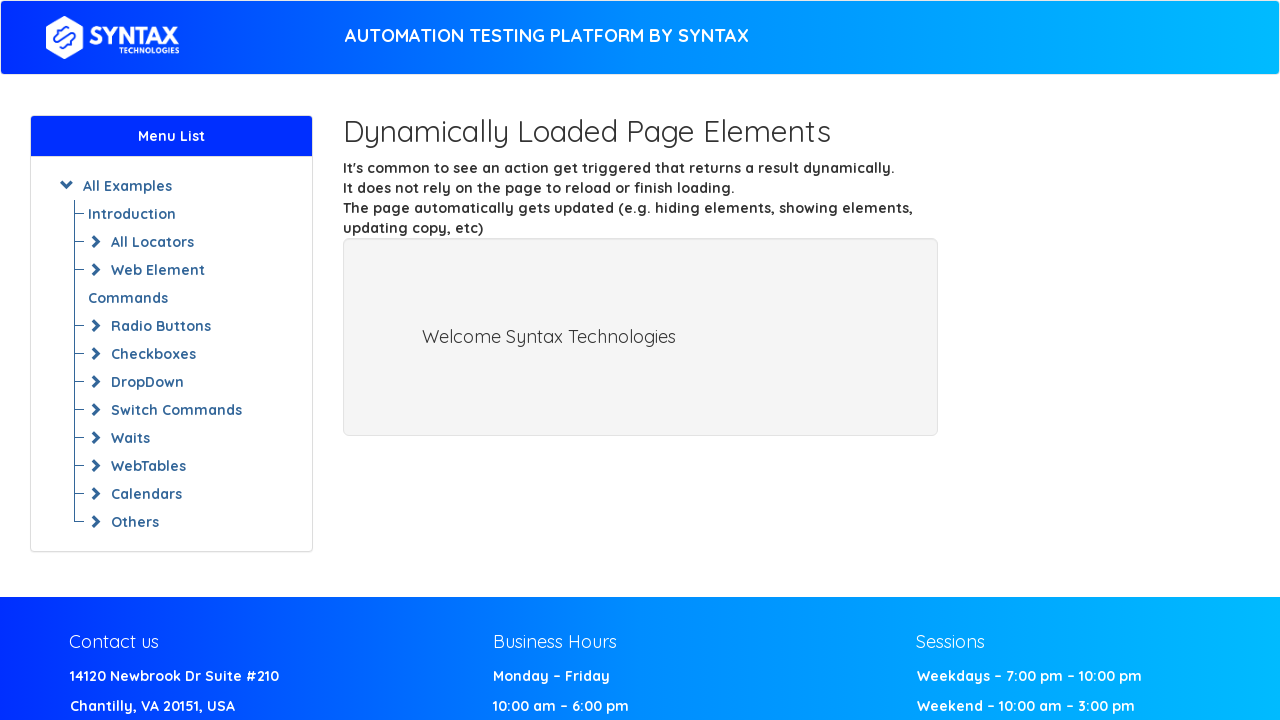